Solves a math problem by extracting two numbers from the page, calculating their sum, and selecting the result from a dropdown menu

Starting URL: http://suninjuly.github.io/selects1.html

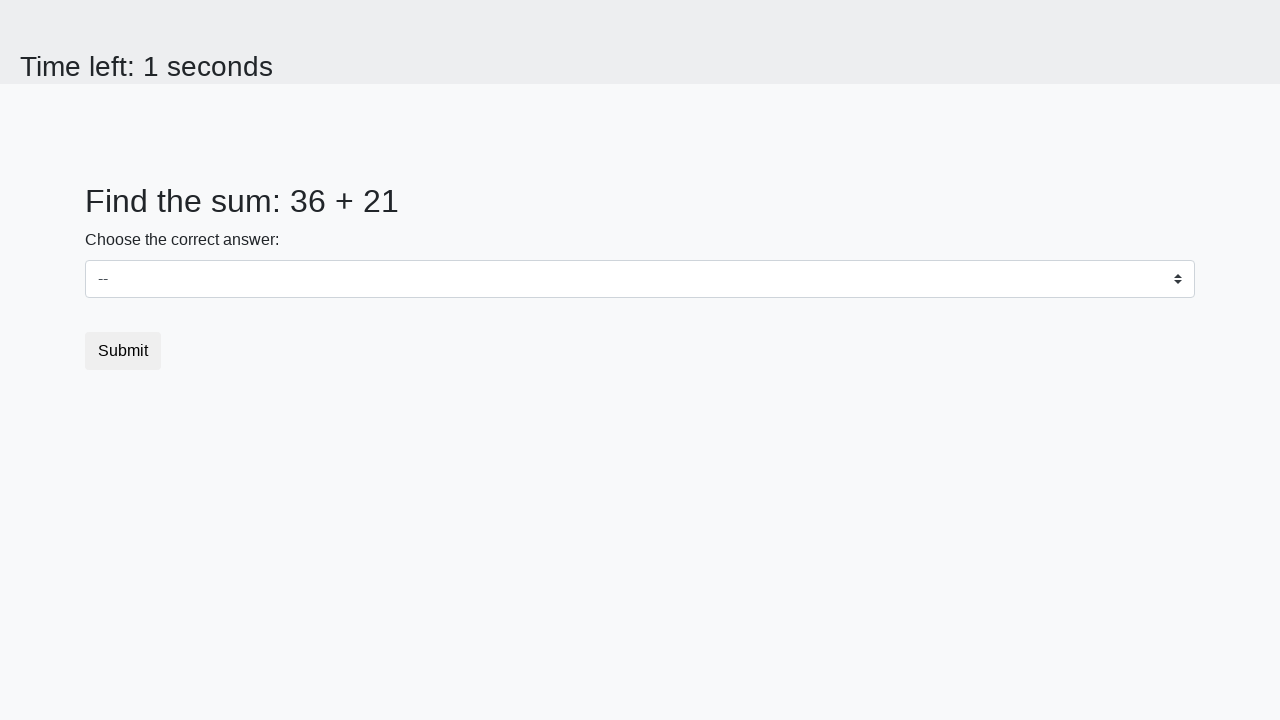

Located first number element (#num1)
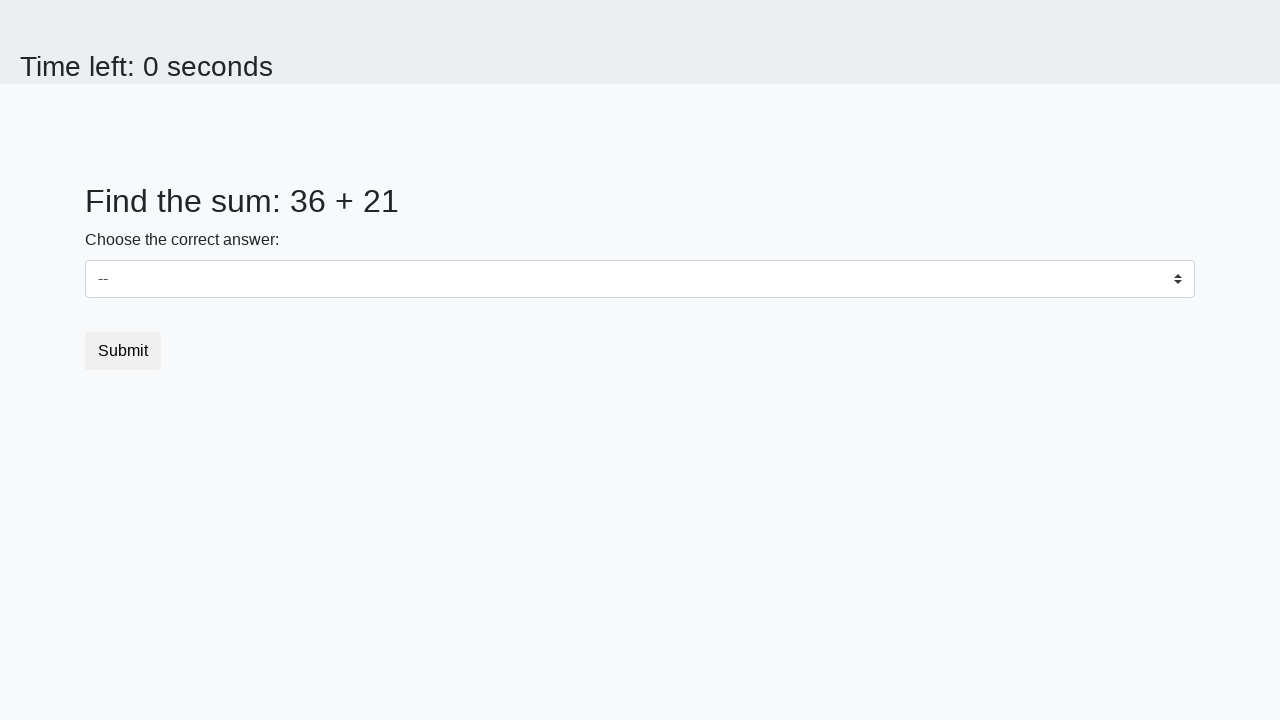

Extracted first number: 36
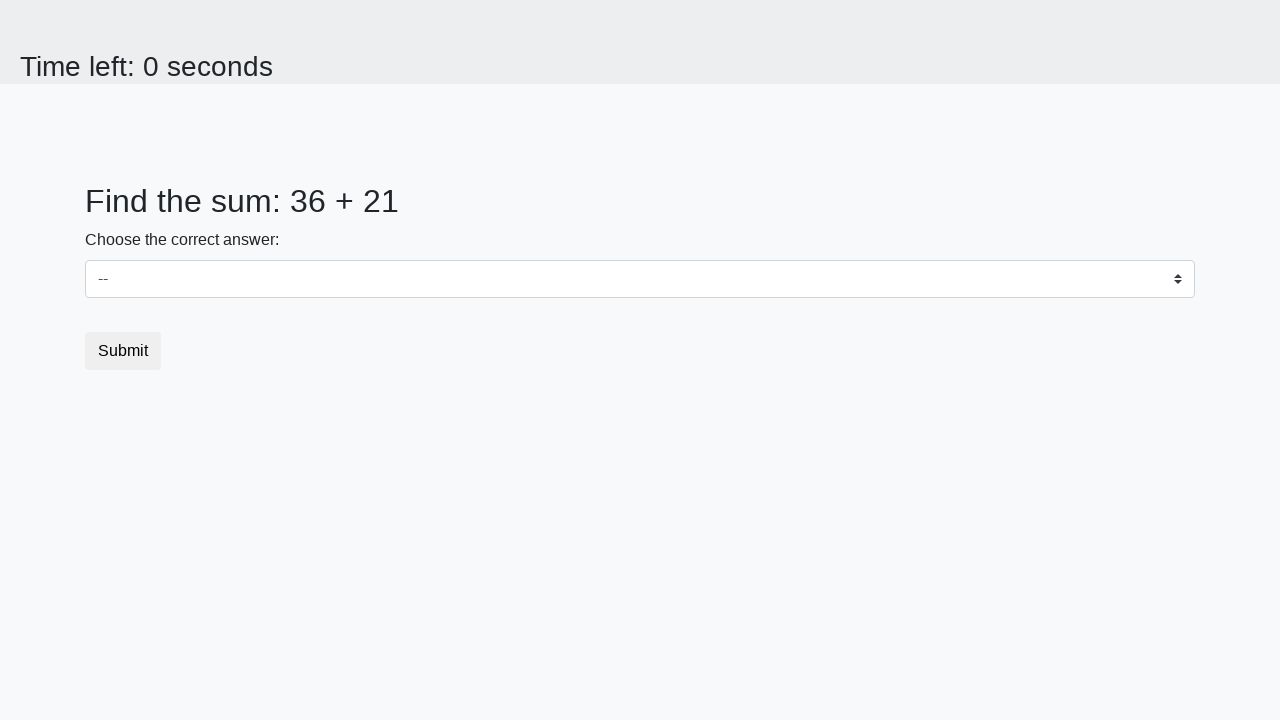

Located second number element (#num2)
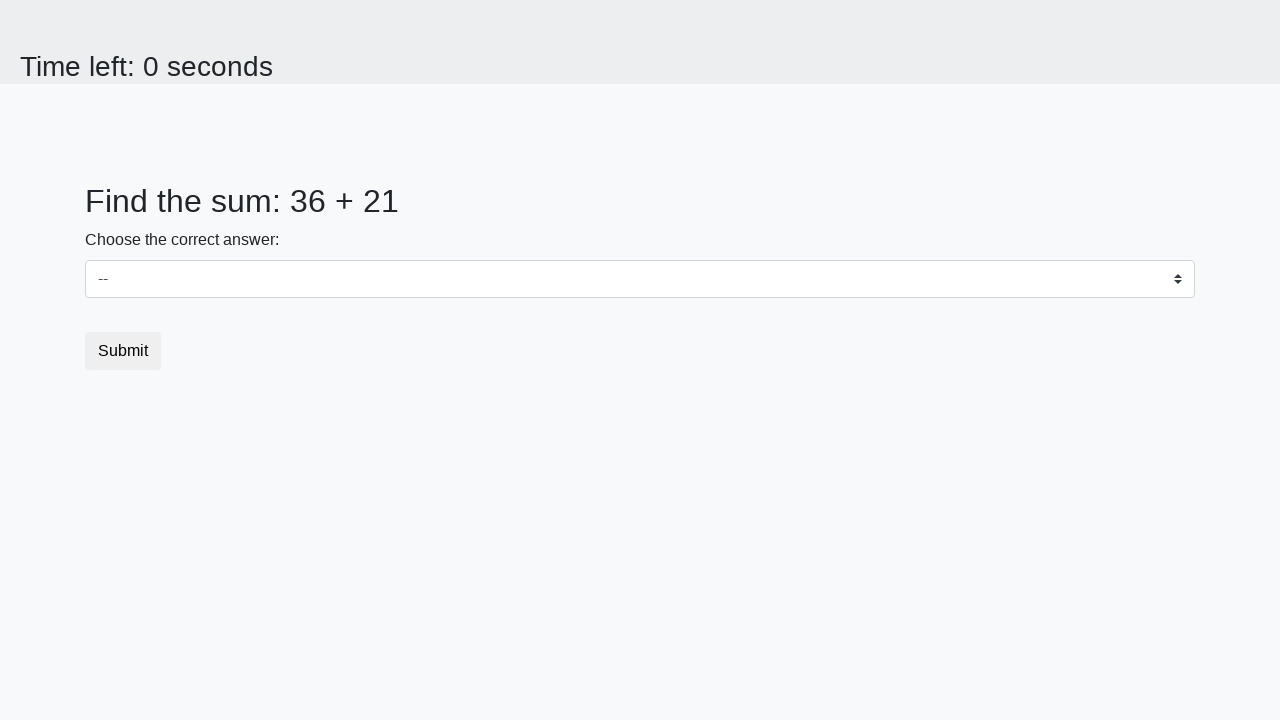

Extracted second number: 21
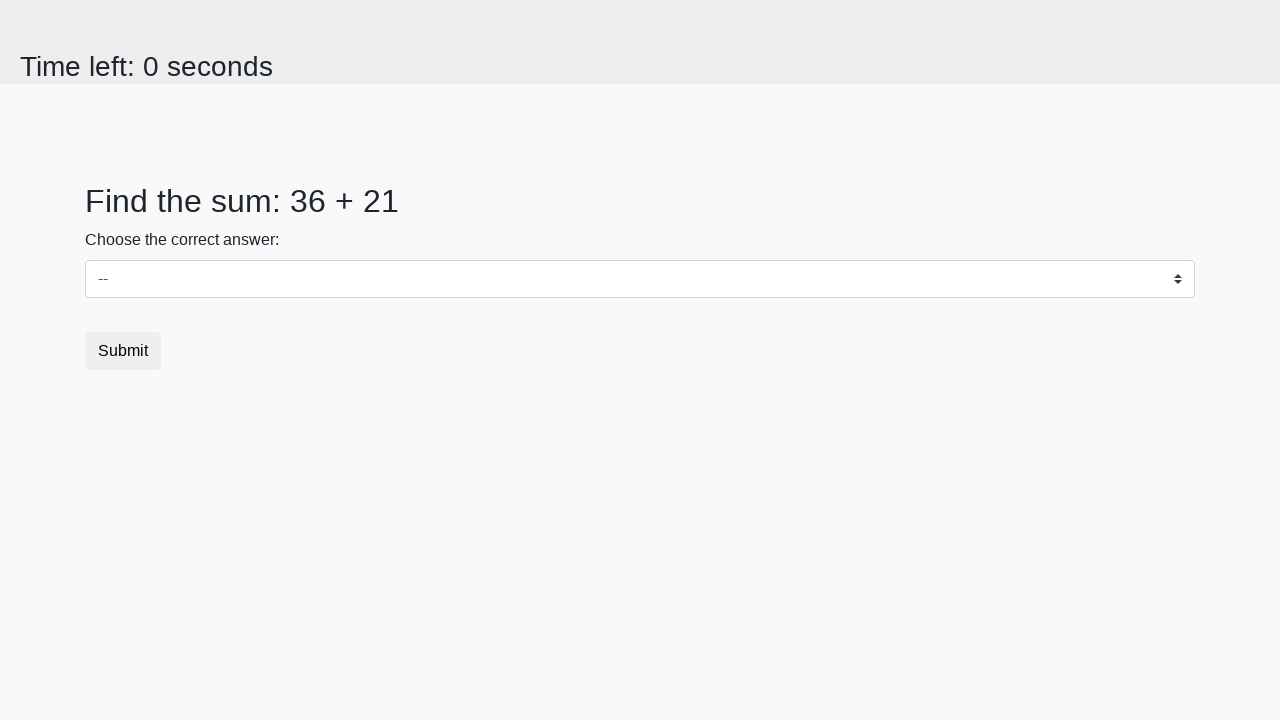

Calculated sum of 36 + 21 = 57
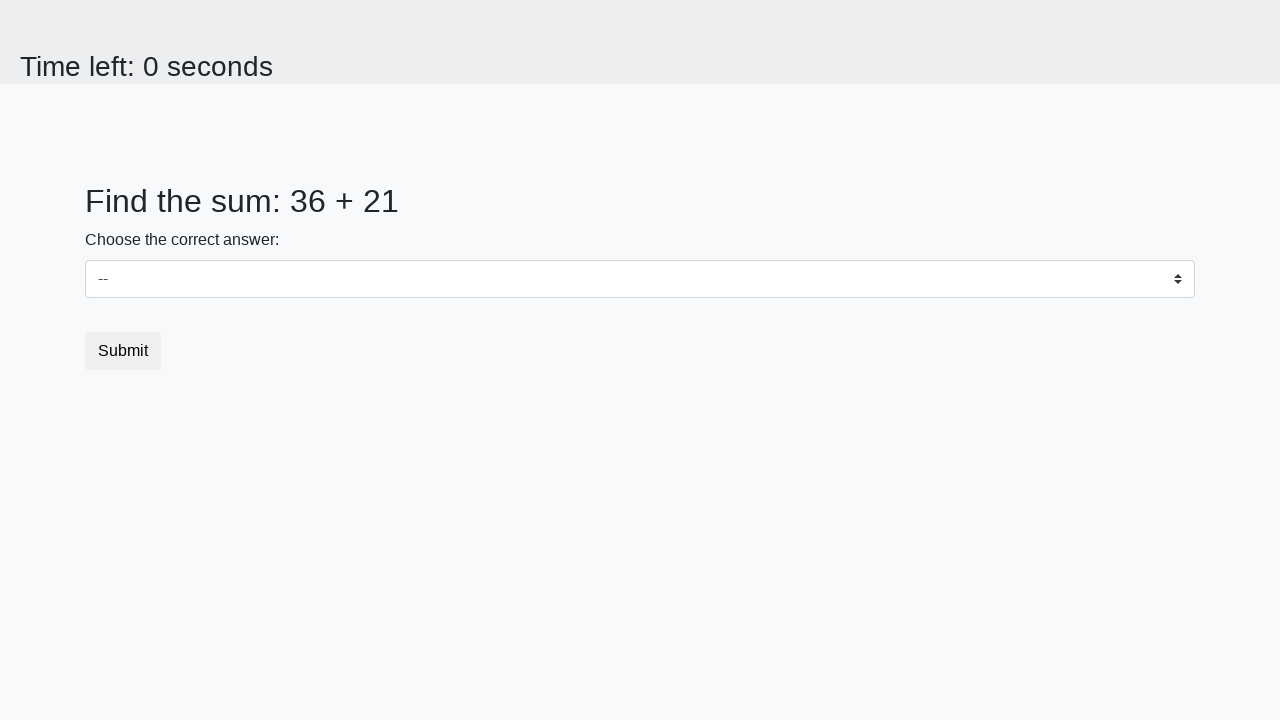

Selected value '57' from dropdown menu on select
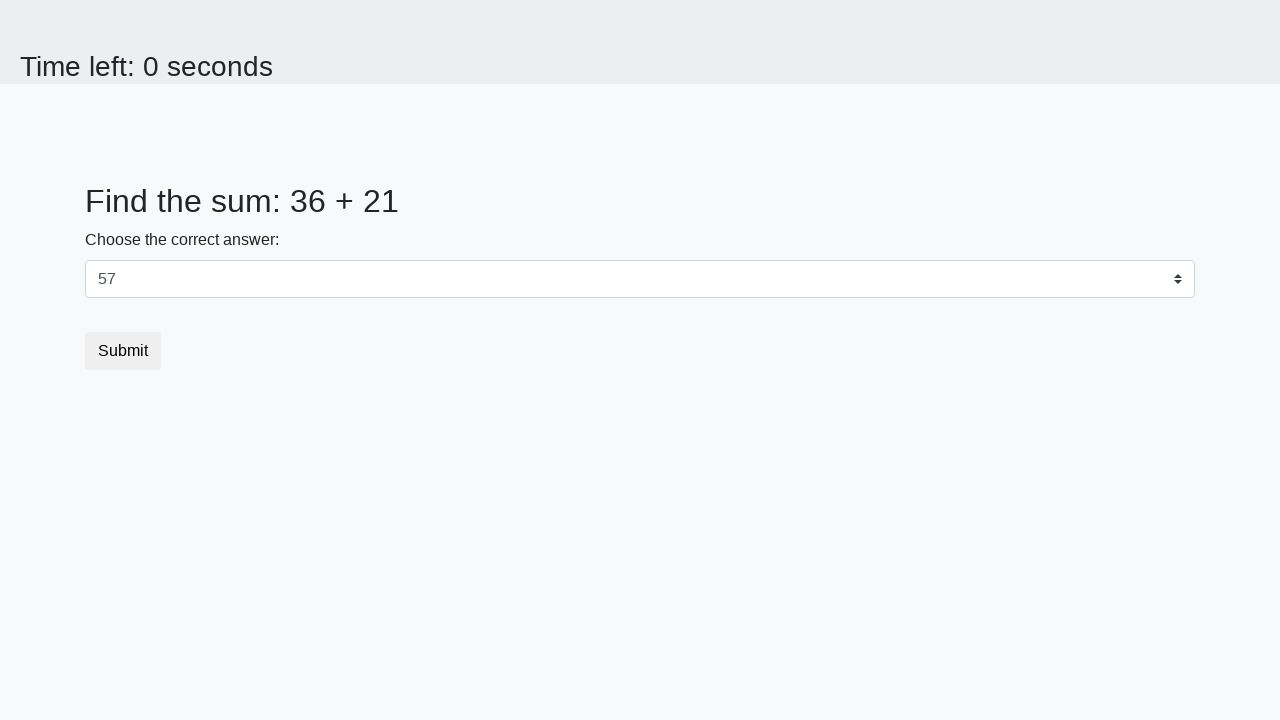

Clicked submit button at (123, 351) on button.btn
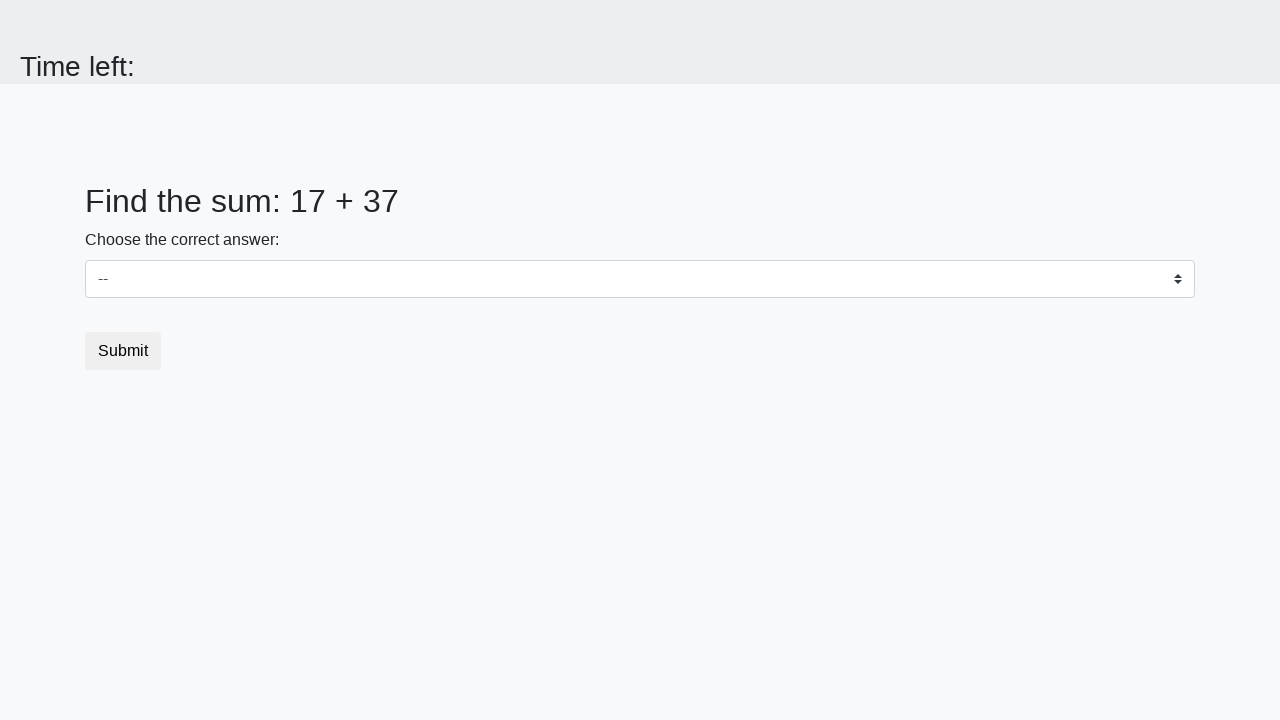

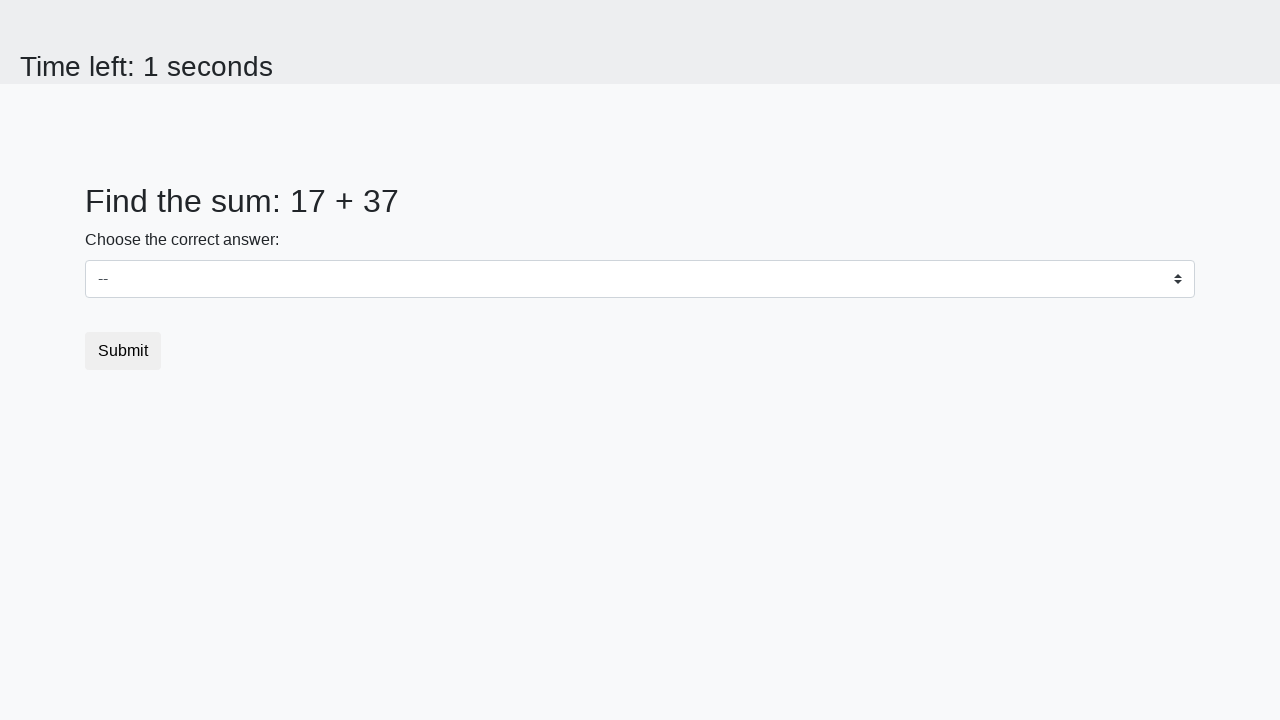